Tests JavaScript confirmation alert handling by clicking a button to trigger the alert, accepting it, and verifying the result message on the page.

Starting URL: http://the-internet.herokuapp.com/javascript_alerts

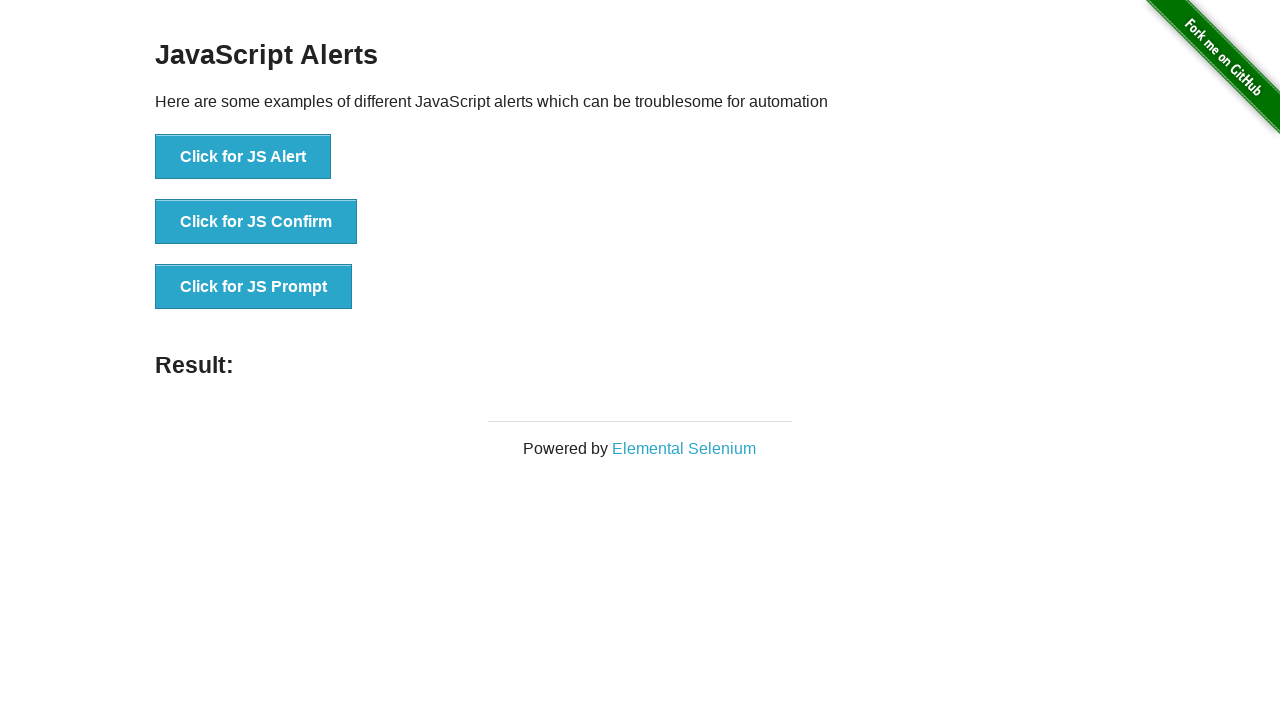

Clicked second button to trigger JavaScript confirmation alert at (256, 222) on css=button >> nth=1
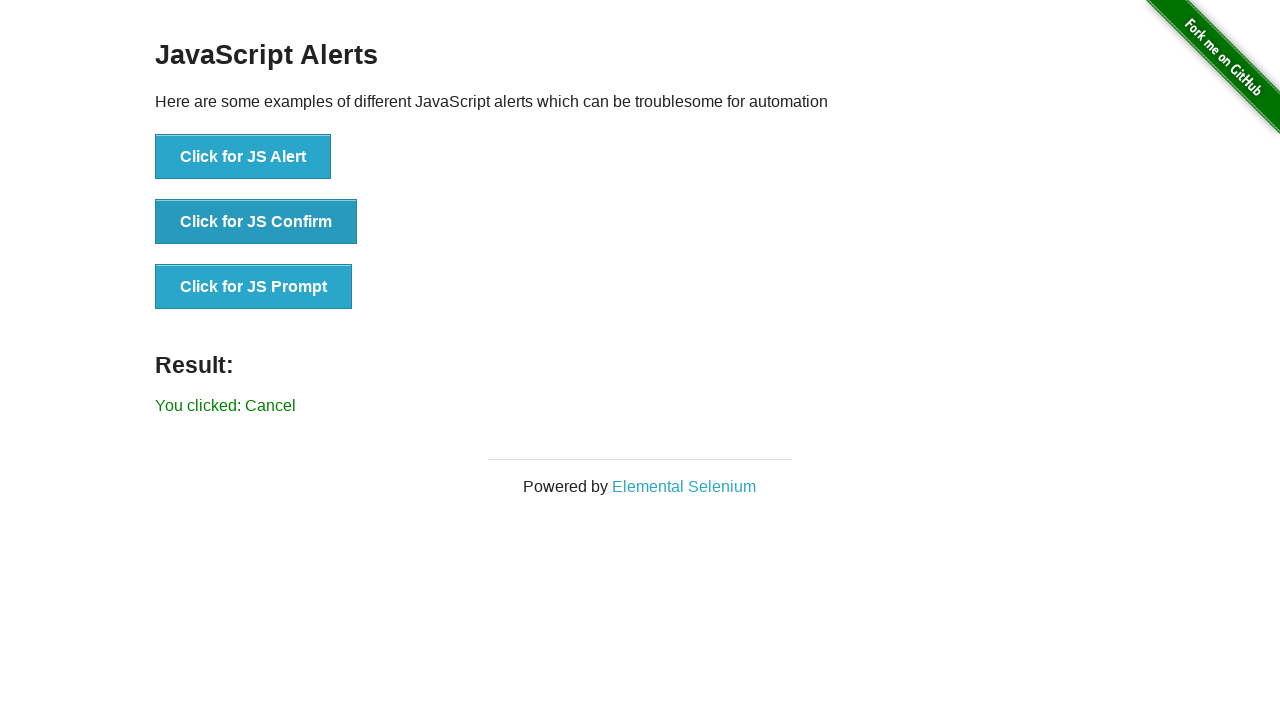

Set up dialog handler to accept confirmation alert
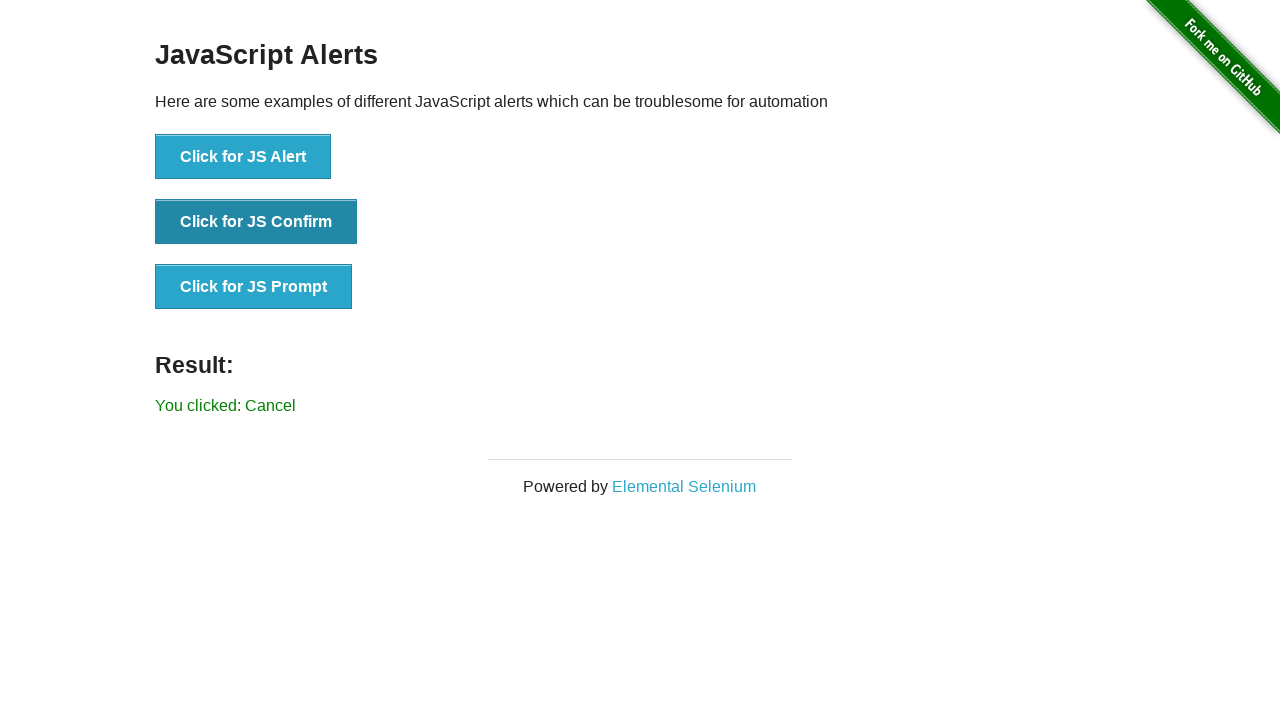

Re-clicked second button to trigger confirmation alert with handler ready at (256, 222) on css=button >> nth=1
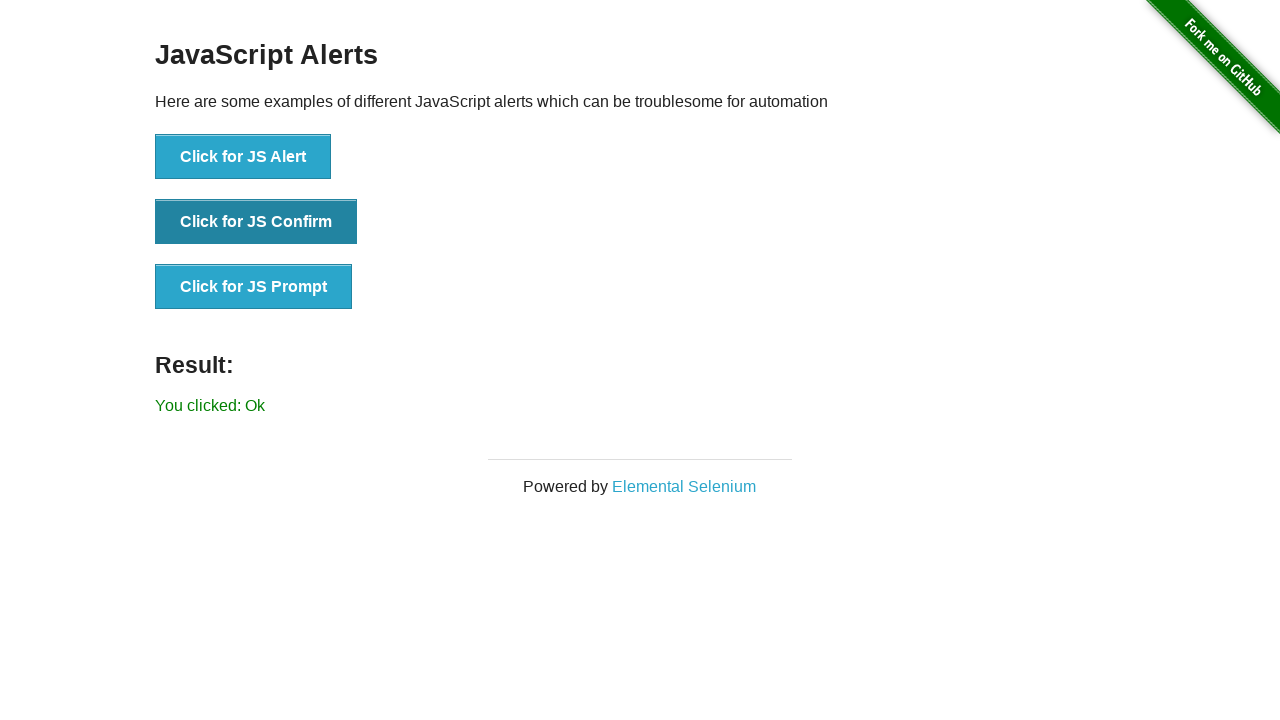

Result message element loaded and visible
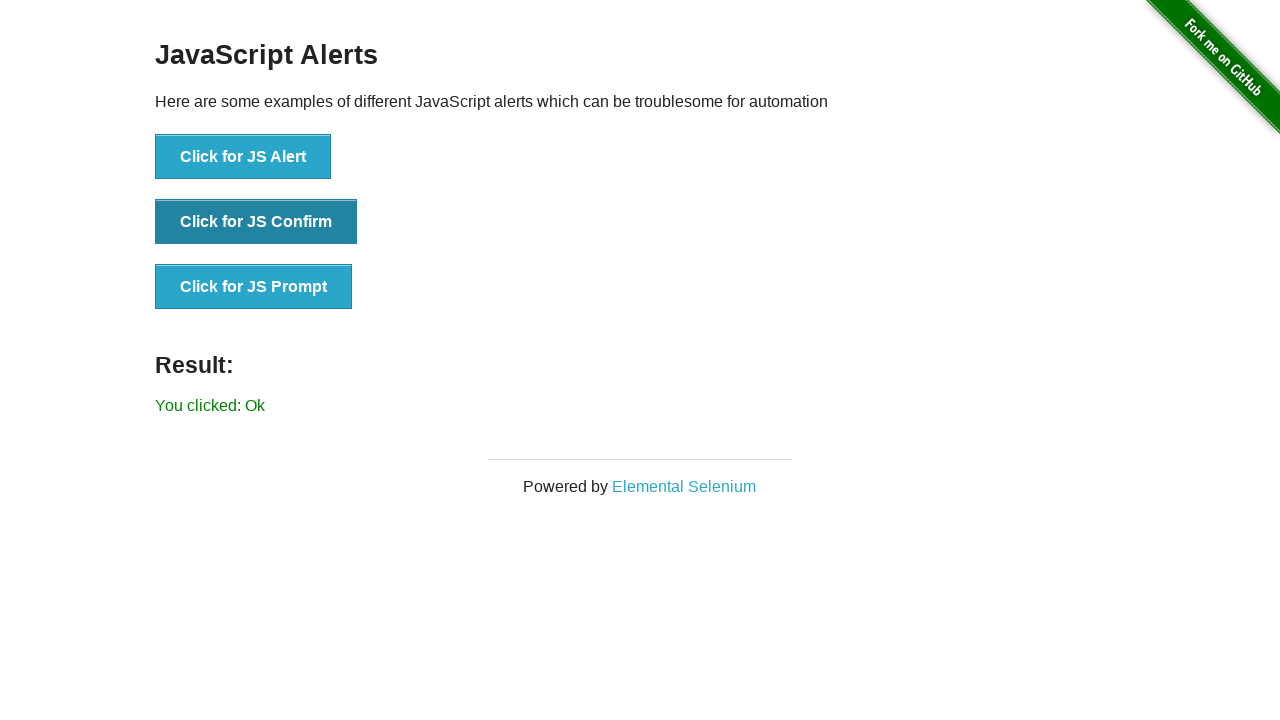

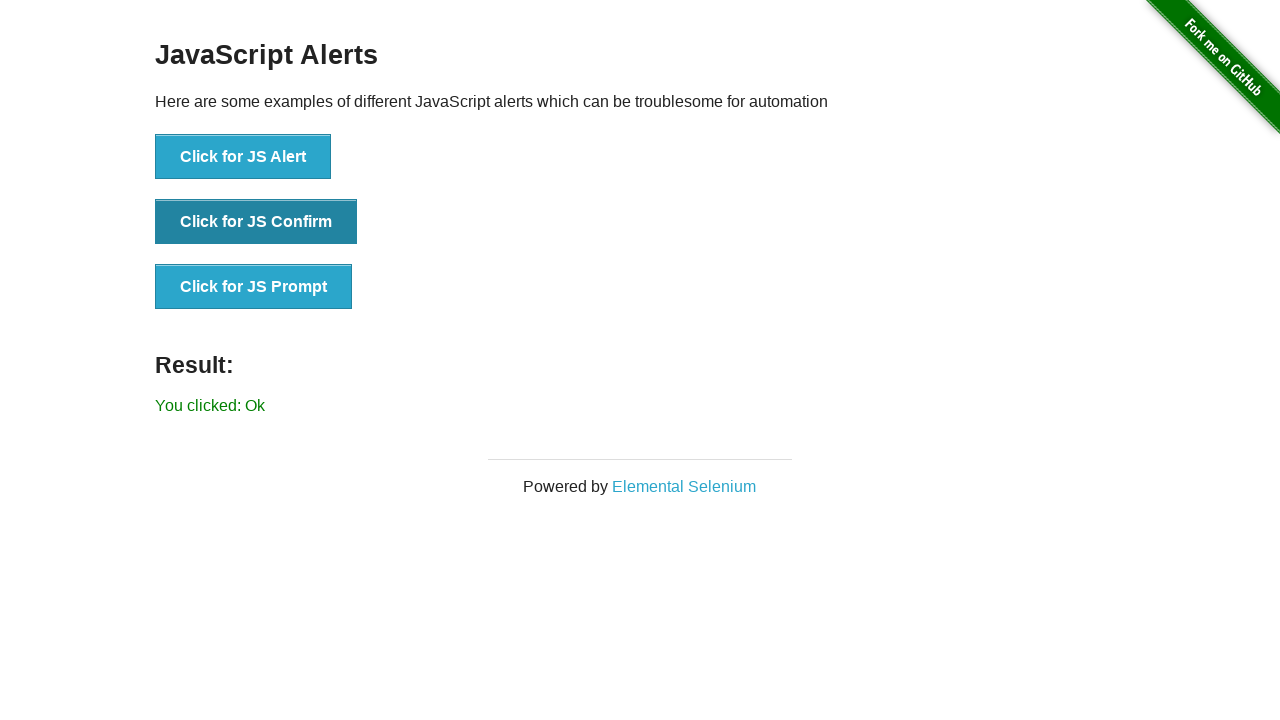